Tests dropdown selection using different methods - by value, index, and visible text

Starting URL: https://rahulshettyacademy.com/AutomationPractice/

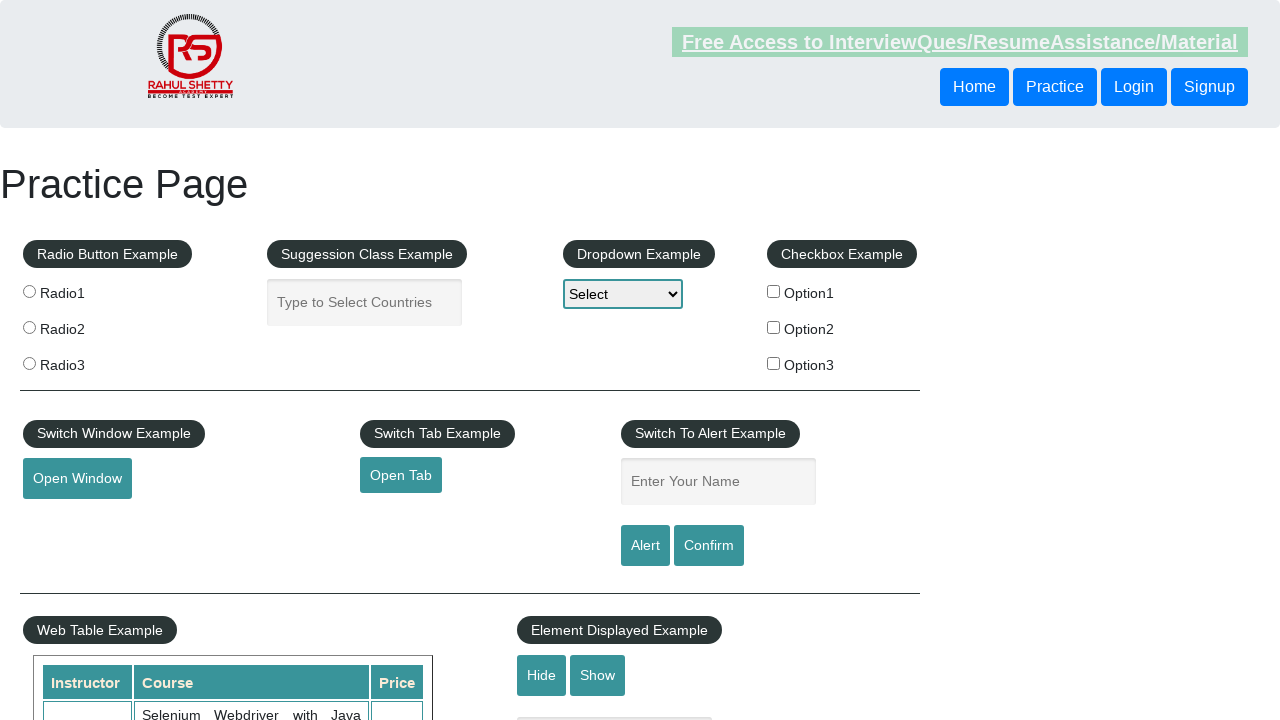

Navigated to AutomationPractice page
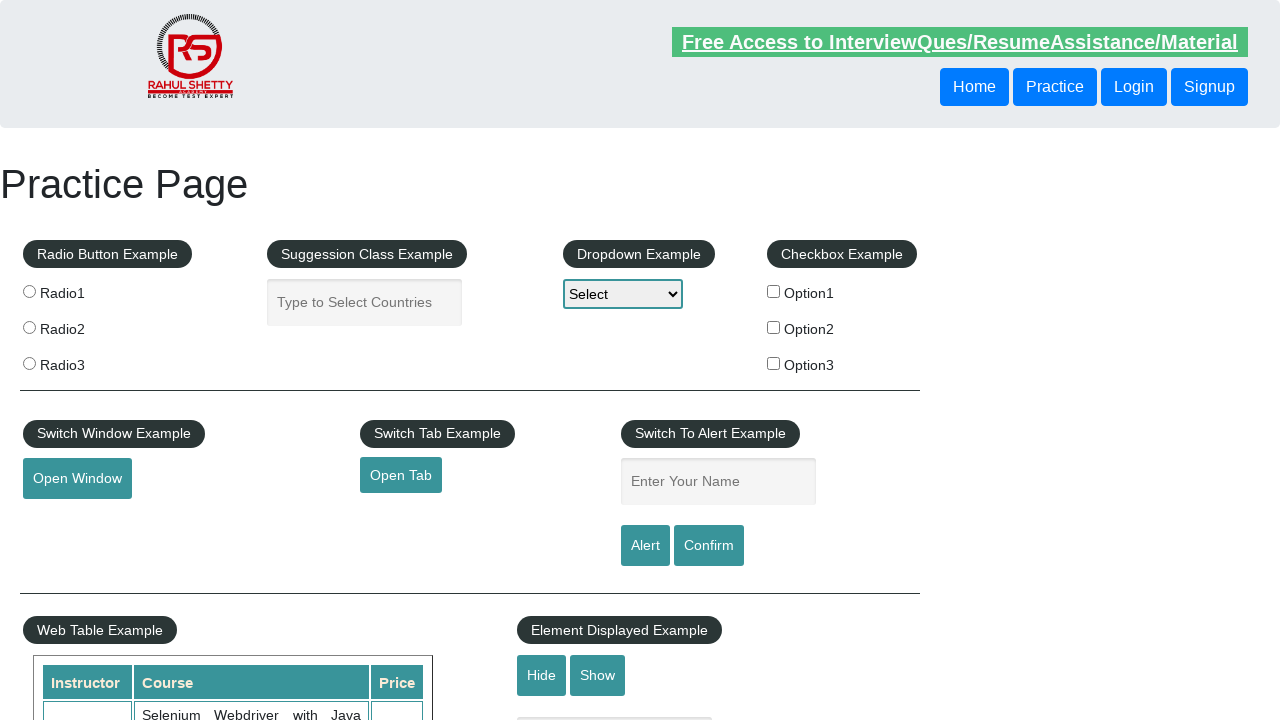

Selected dropdown option by value 'option1' on #dropdown-class-example
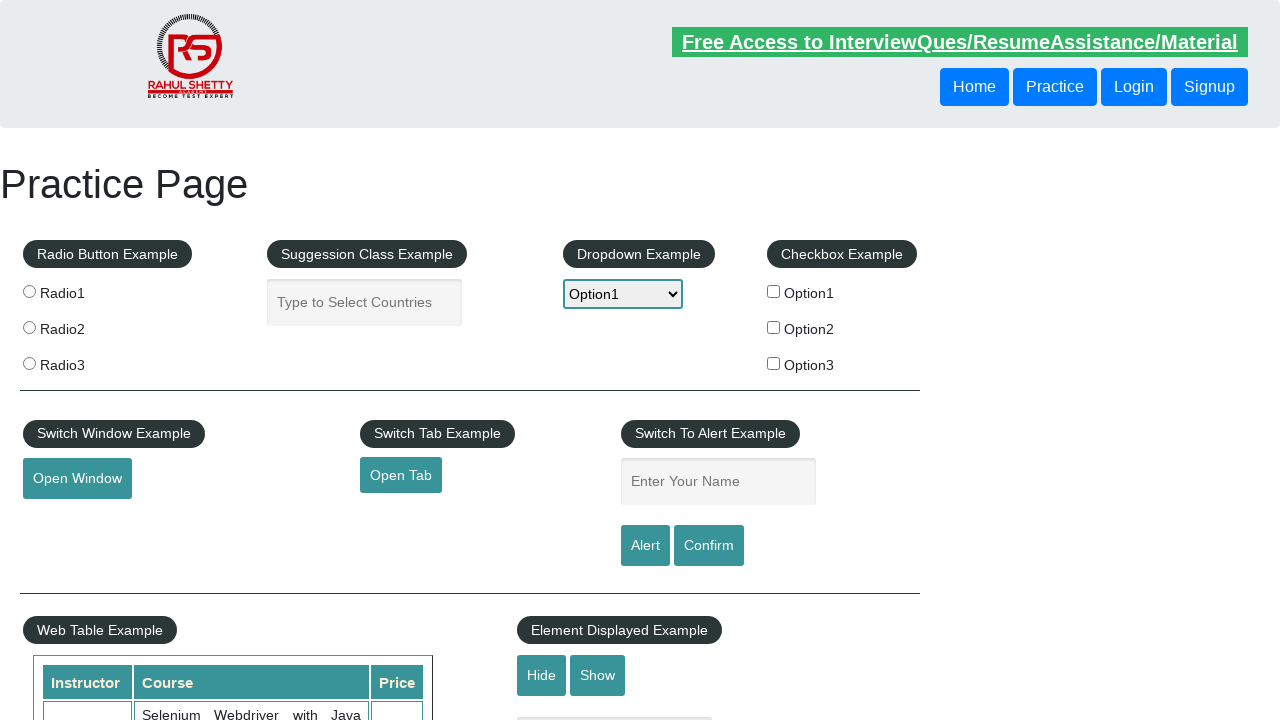

Selected dropdown option by index 1 on #dropdown-class-example
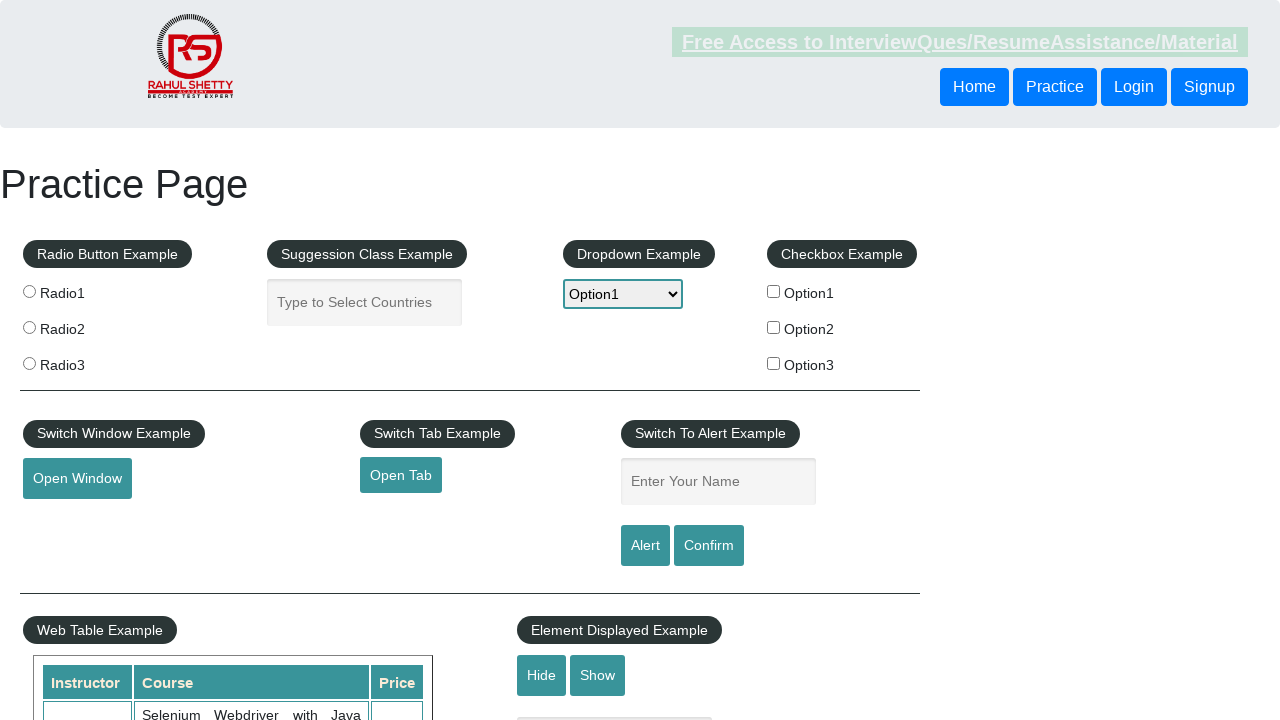

Selected dropdown option by visible text 'Option2' on #dropdown-class-example
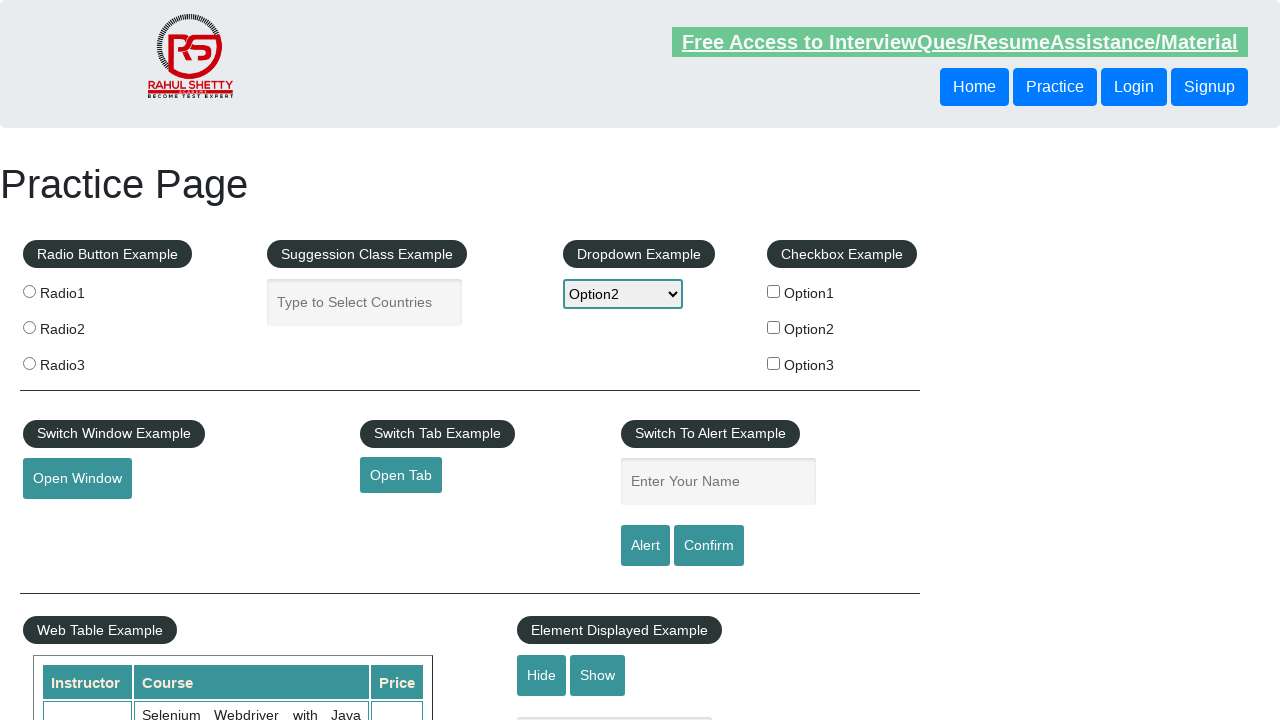

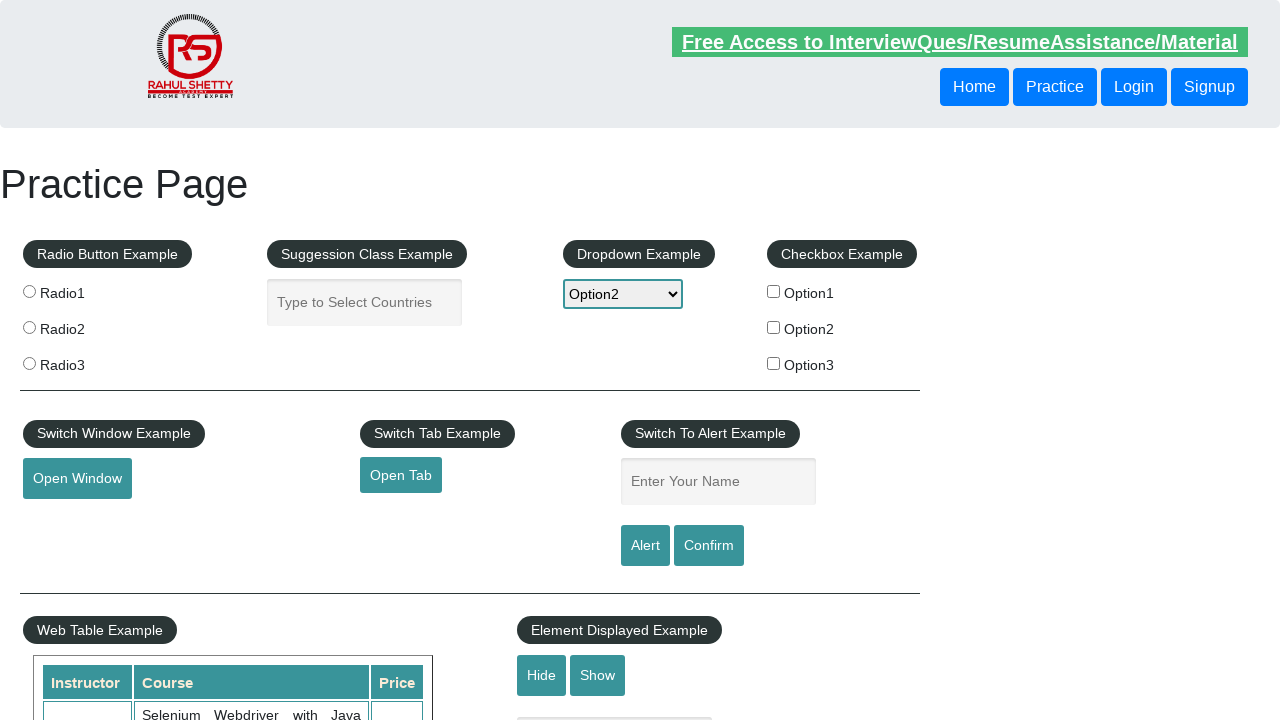